Tests drag and drop using action-based approach by dragging column A to column B and verifying the header moved correctly

Starting URL: https://the-internet.herokuapp.com/drag_and_drop

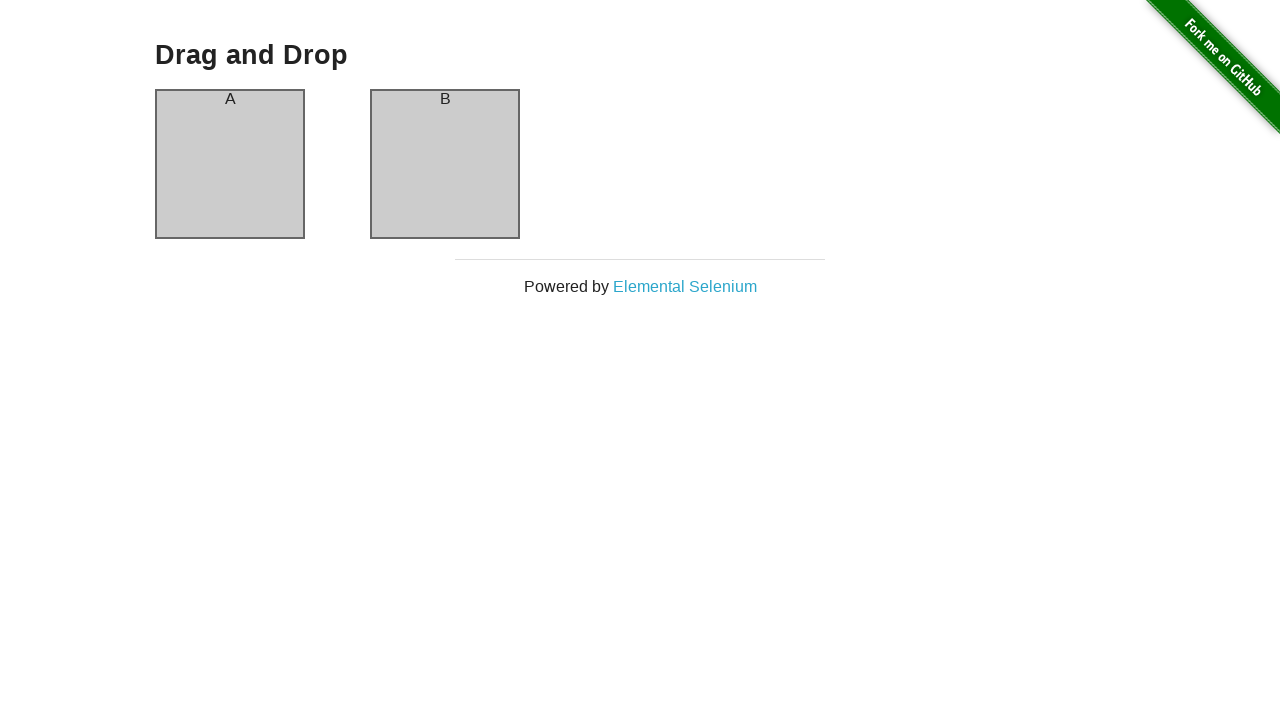

Waited for column A header to be visible
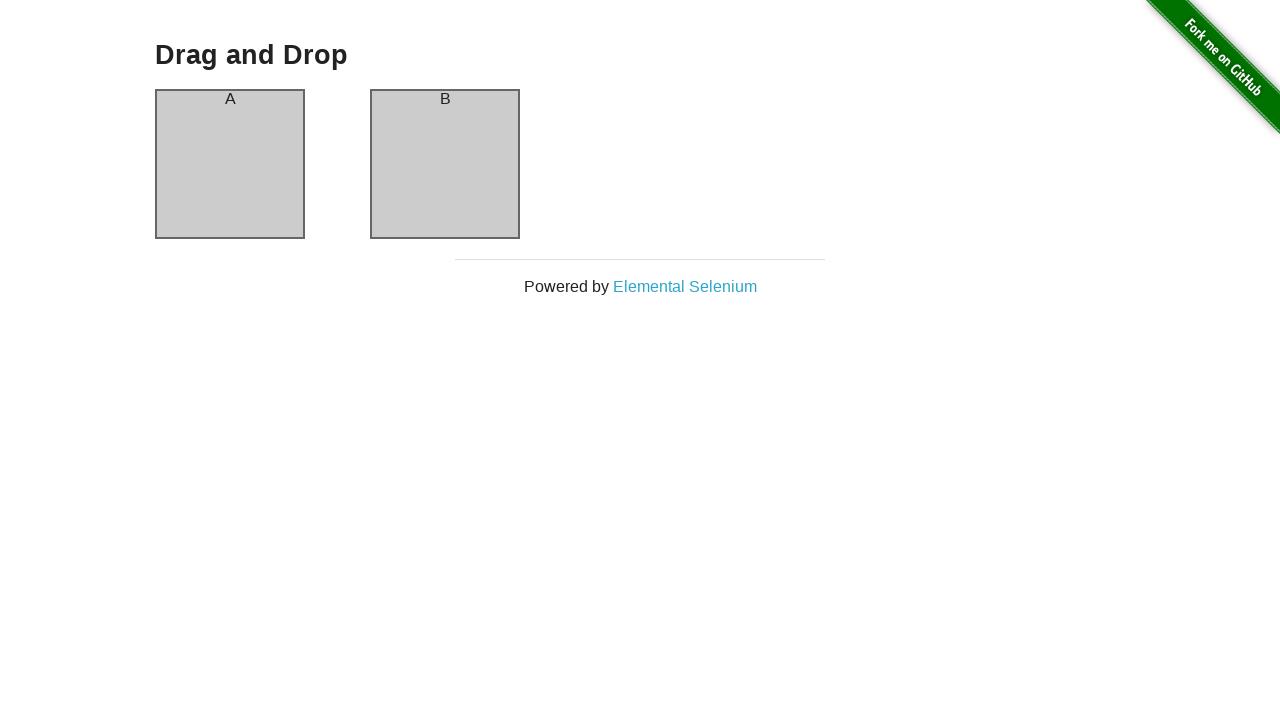

Dragged column A to column B at (445, 164)
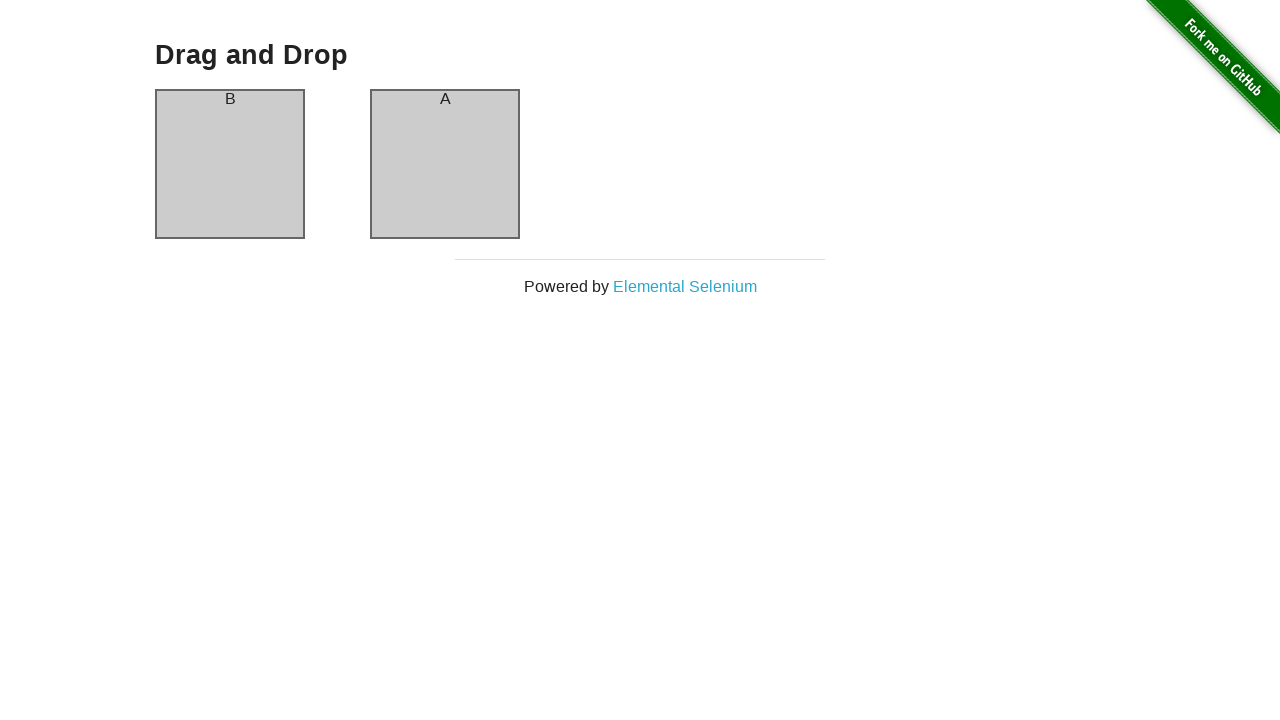

Verified column A header is now in column B
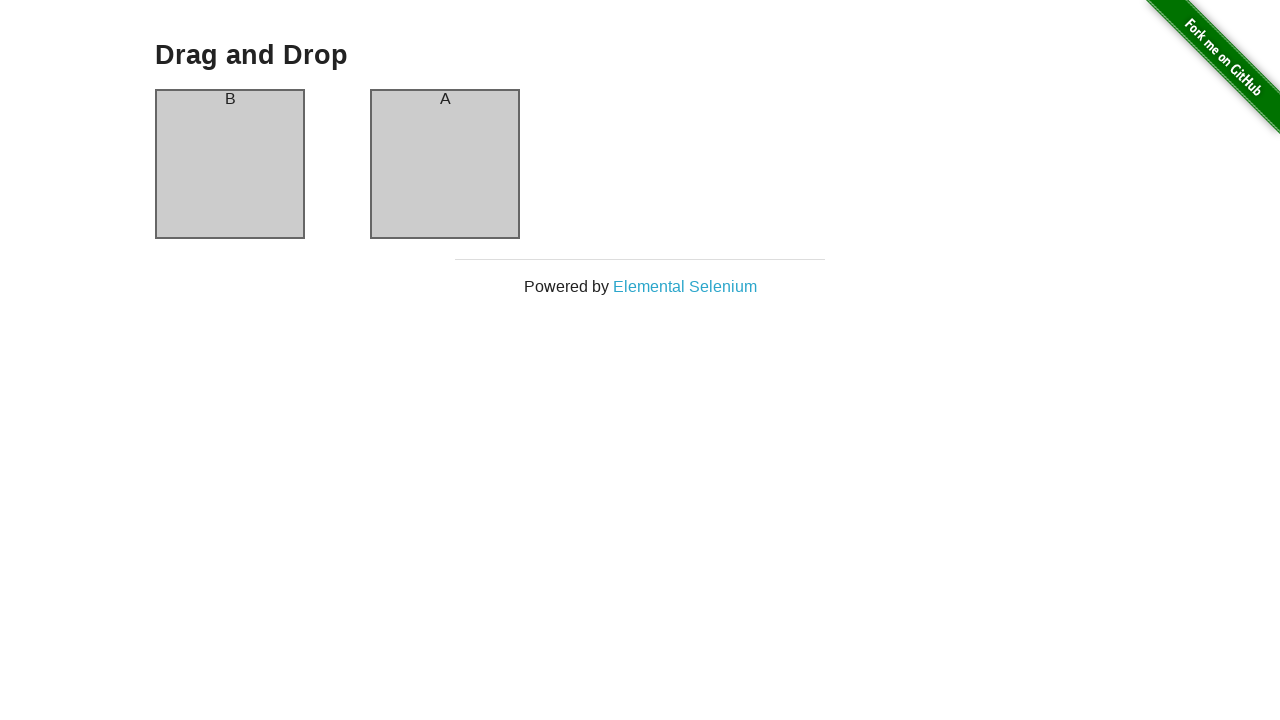

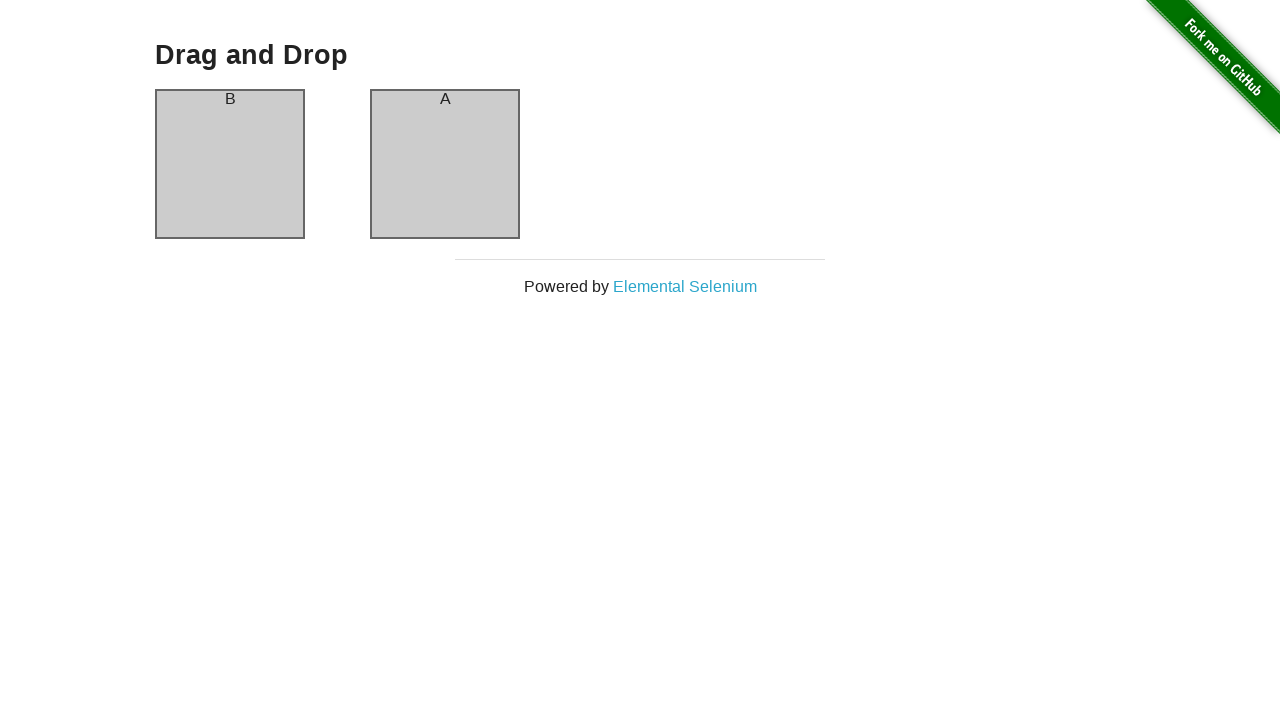